Tests clicking on a toggle element on the EatStreet food delivery website homepage

Starting URL: https://eatstreet.com/

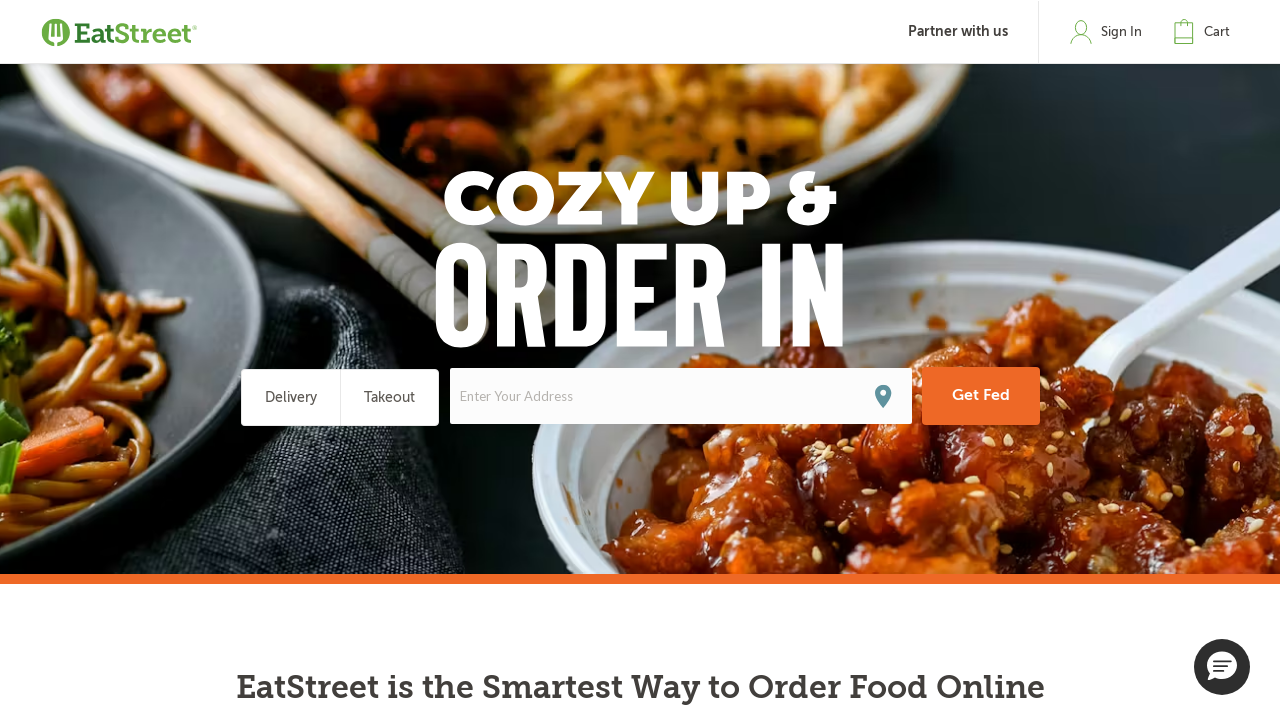

Navigated to EatStreet homepage
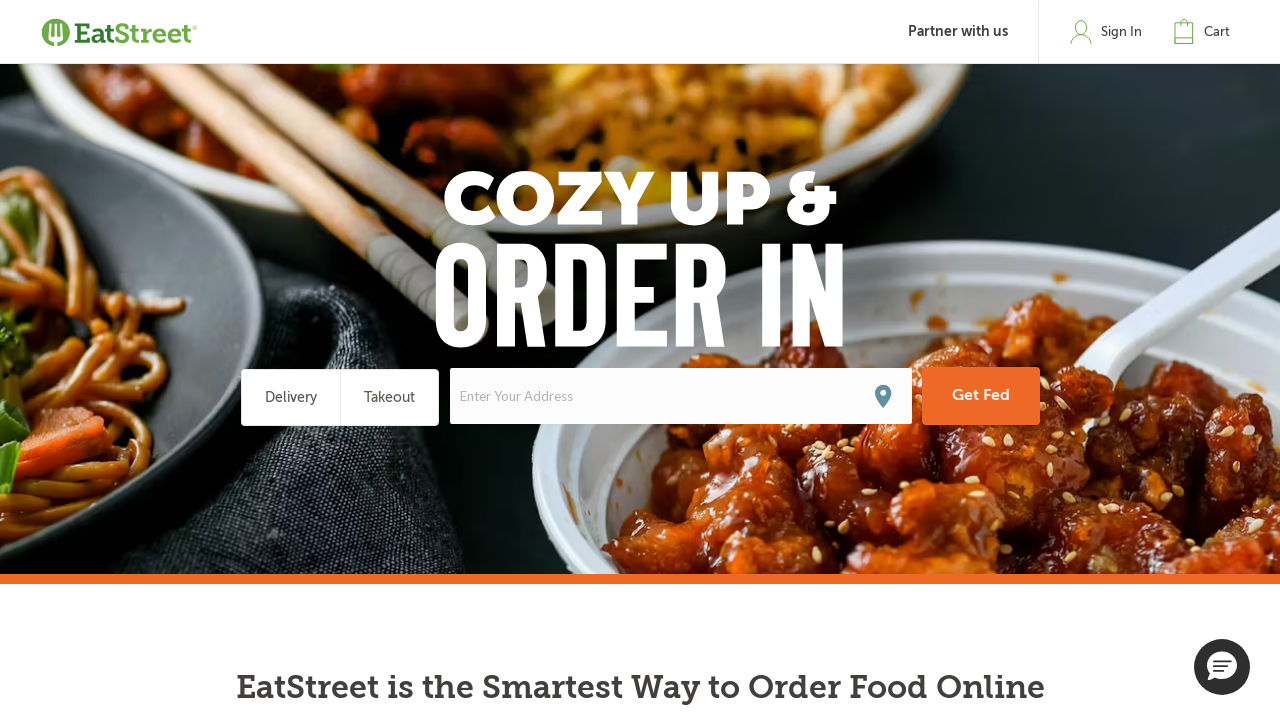

Clicked on toggle element at (1206, 32) on div[aria-pressed='false']
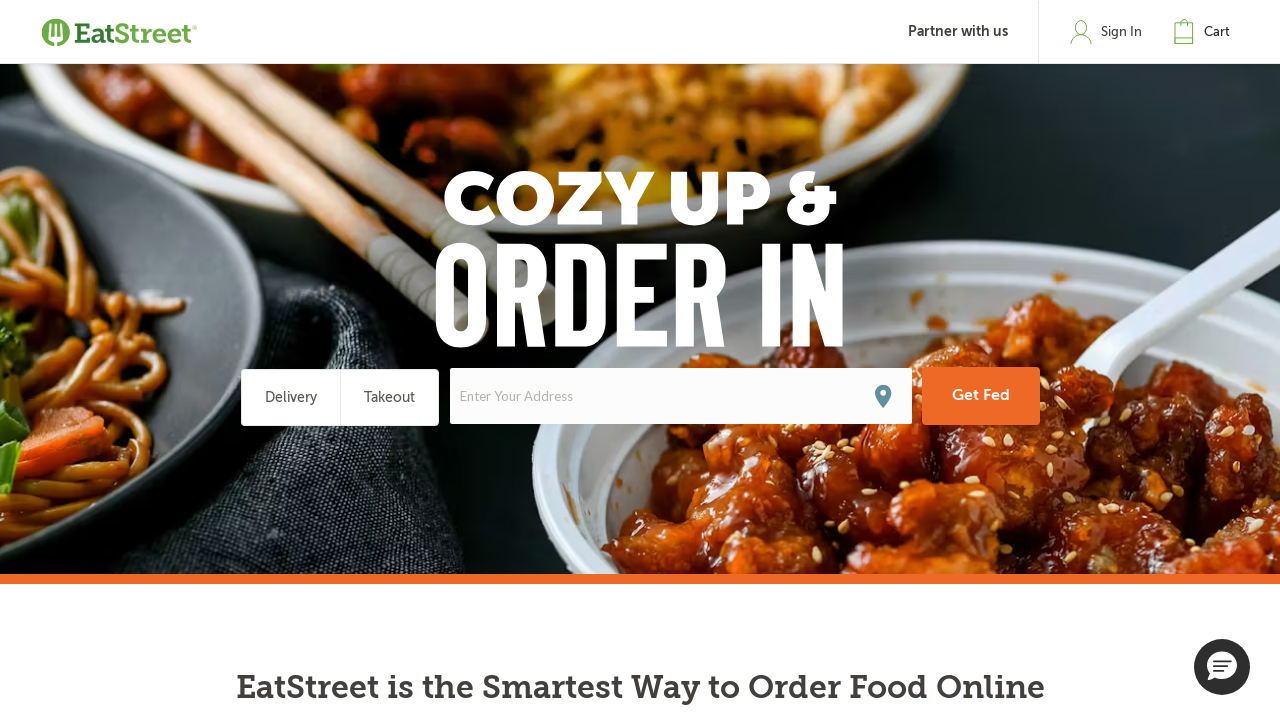

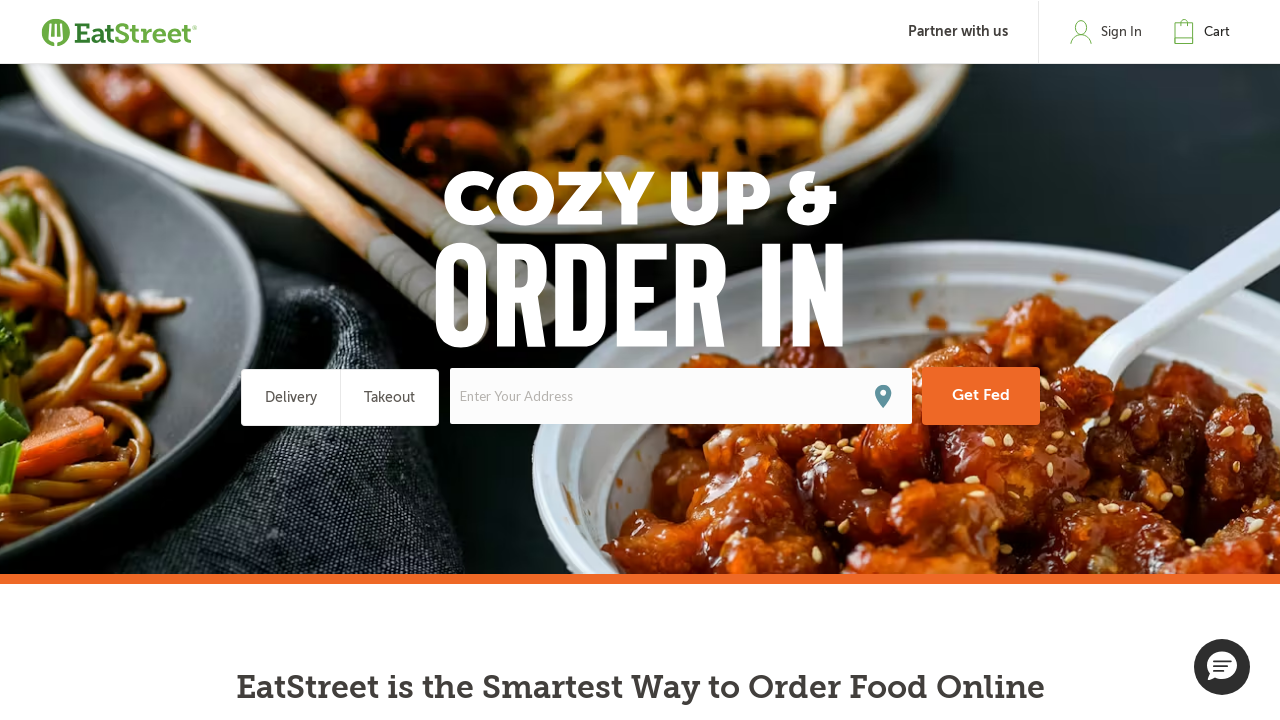